Tests selecting a specific checkbox from a list of multiple checkboxes by finding and clicking the 'Asthma' checkbox

Starting URL: https://automationfc.github.io/multiple-fields/

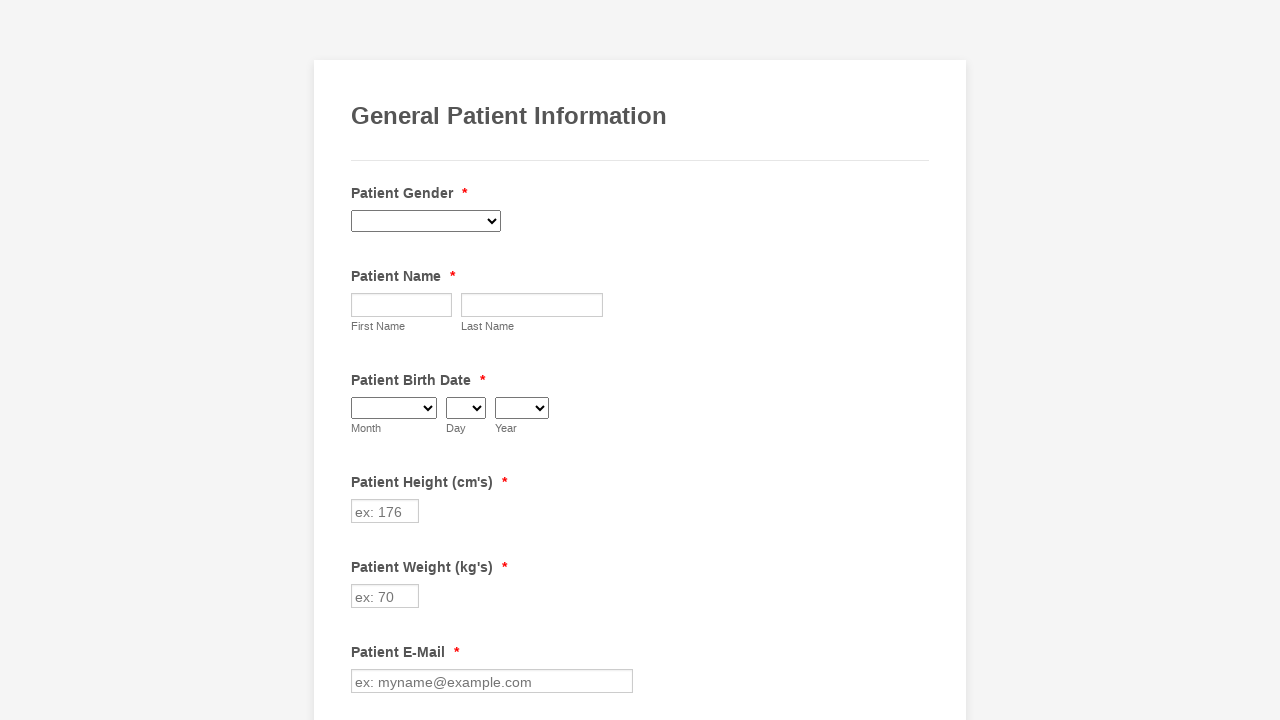

Waited for checkboxes to be present on the page
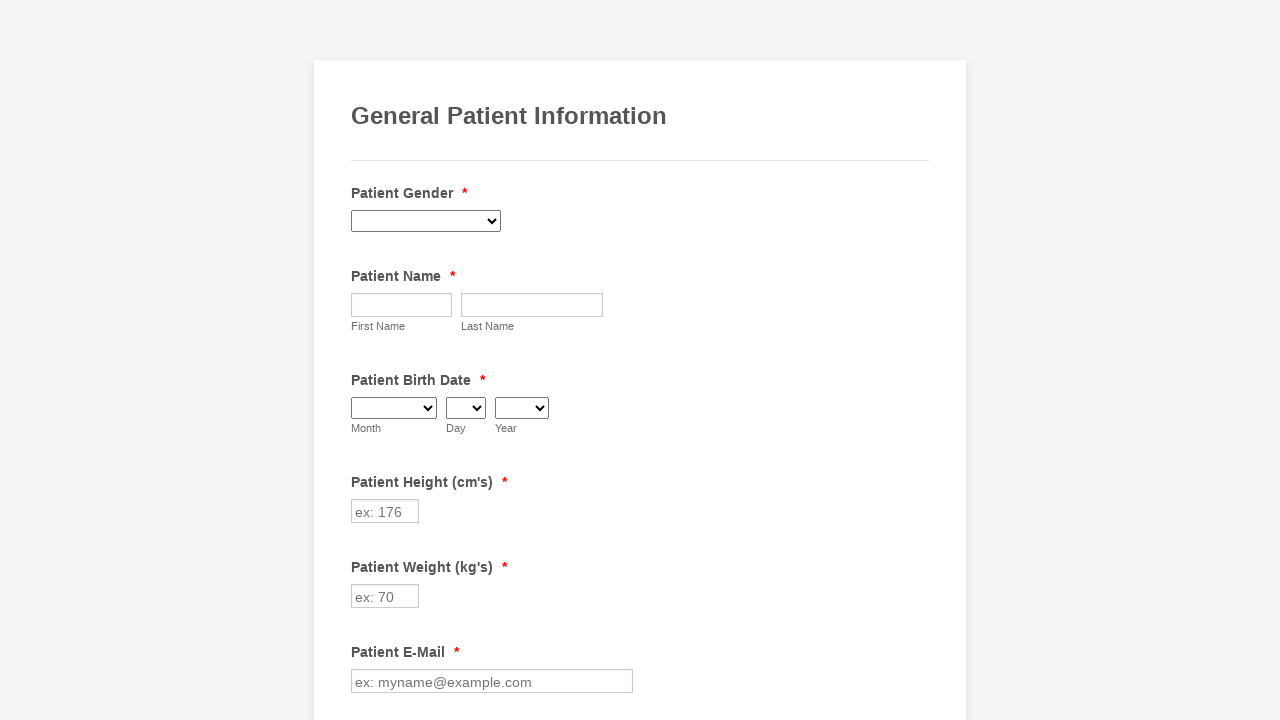

Clicked the 'Asthma' checkbox from the list of multiple checkboxes at (362, 360) on input.form-checkbox[value='Asthma']
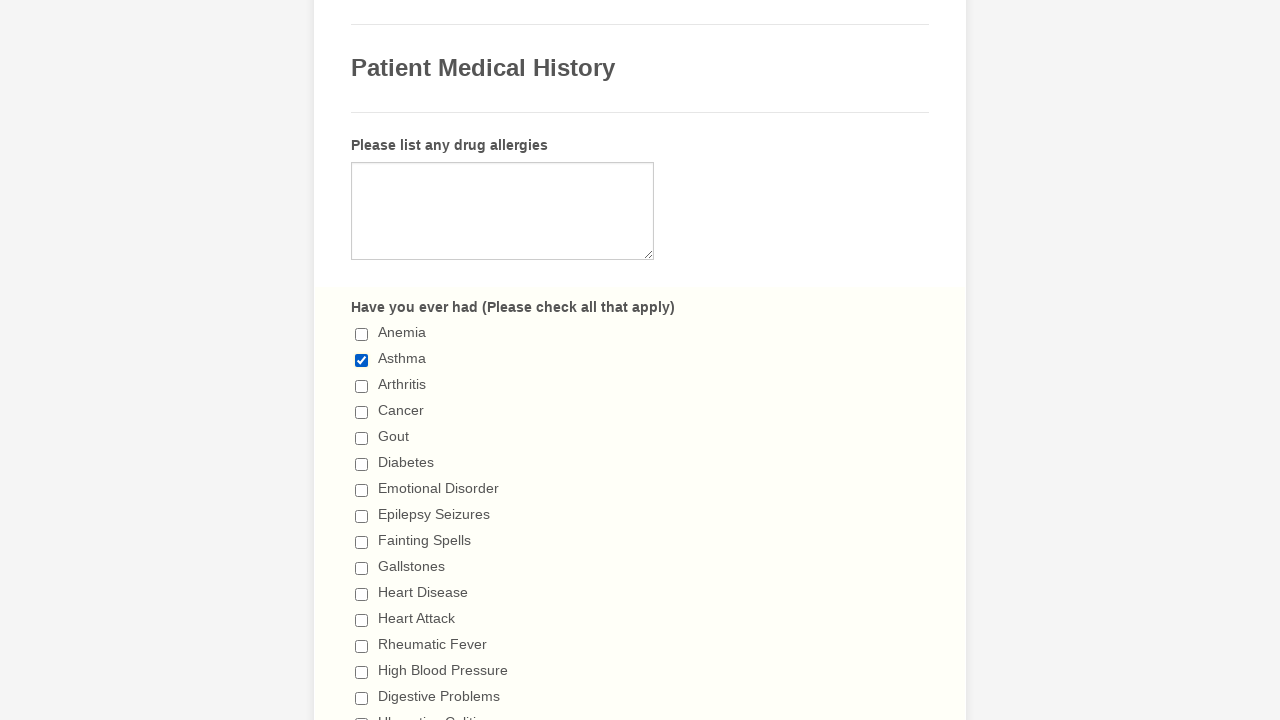

Verified that the 'Asthma' checkbox is selected
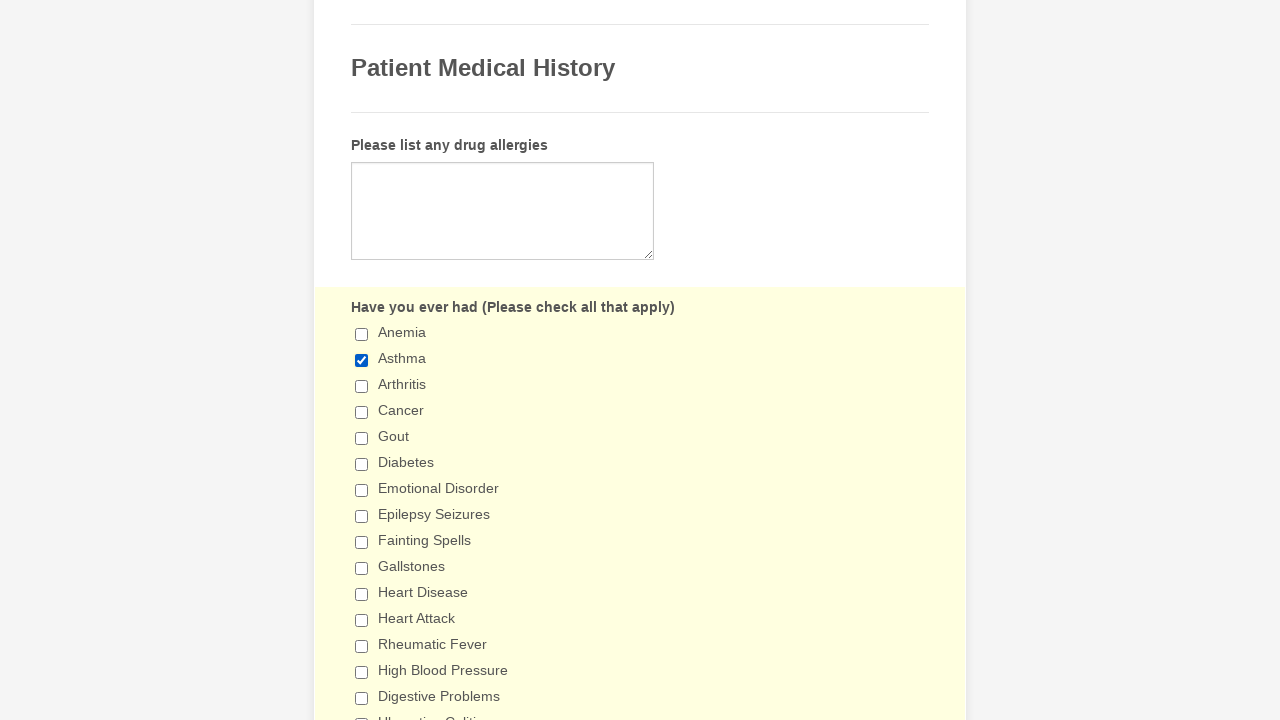

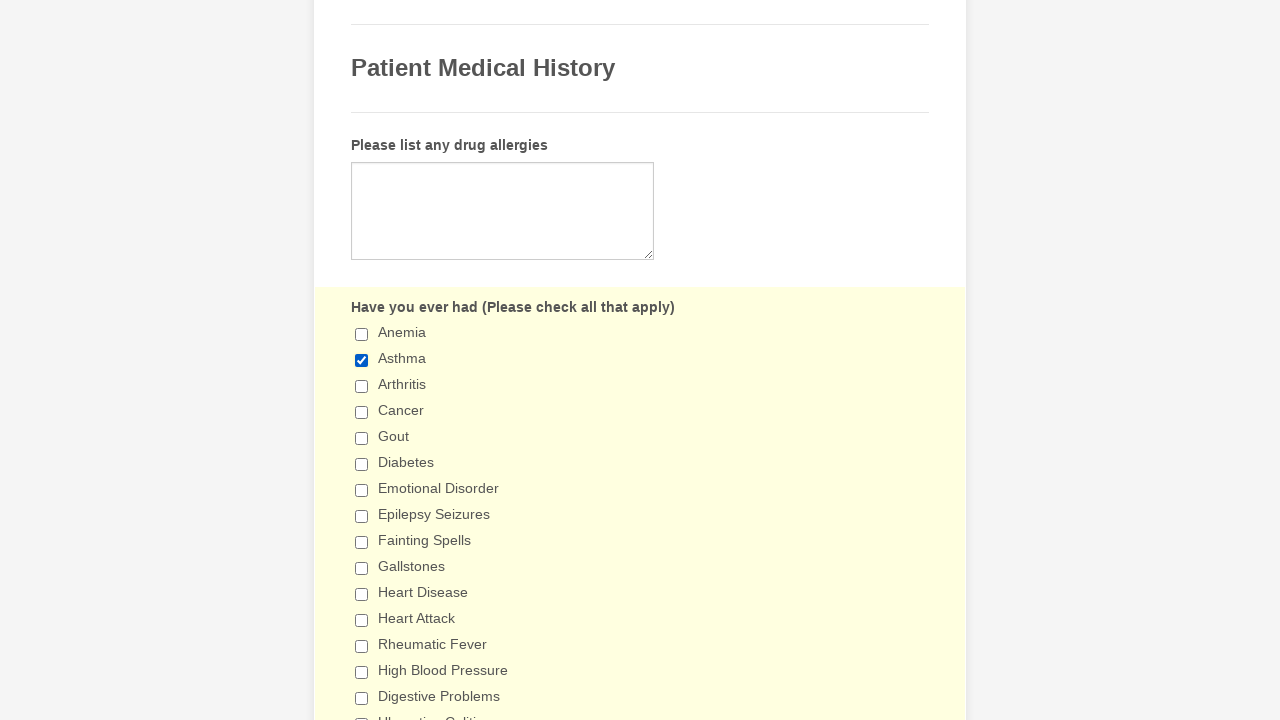